Tests that edits are cancelled when pressing Escape

Starting URL: https://demo.playwright.dev/todomvc

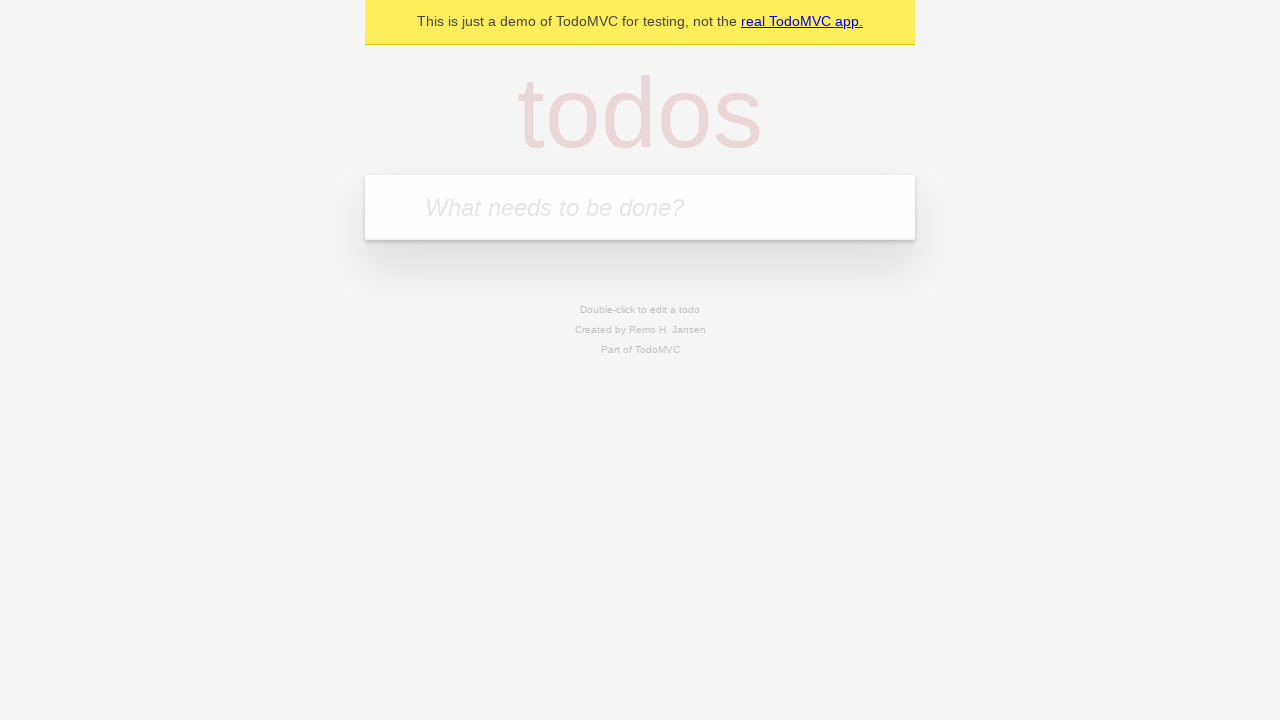

Filled new todo field with 'buy some cheese' on internal:attr=[placeholder="What needs to be done?"i]
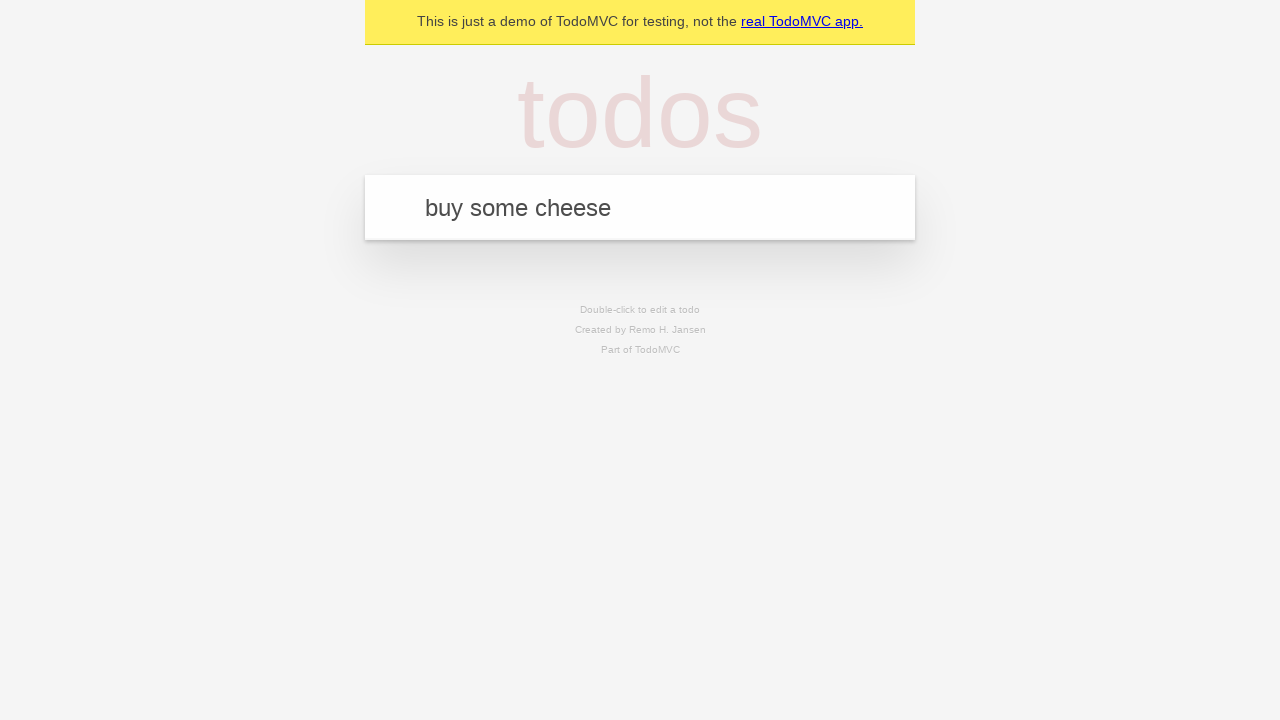

Pressed Enter to create first todo on internal:attr=[placeholder="What needs to be done?"i]
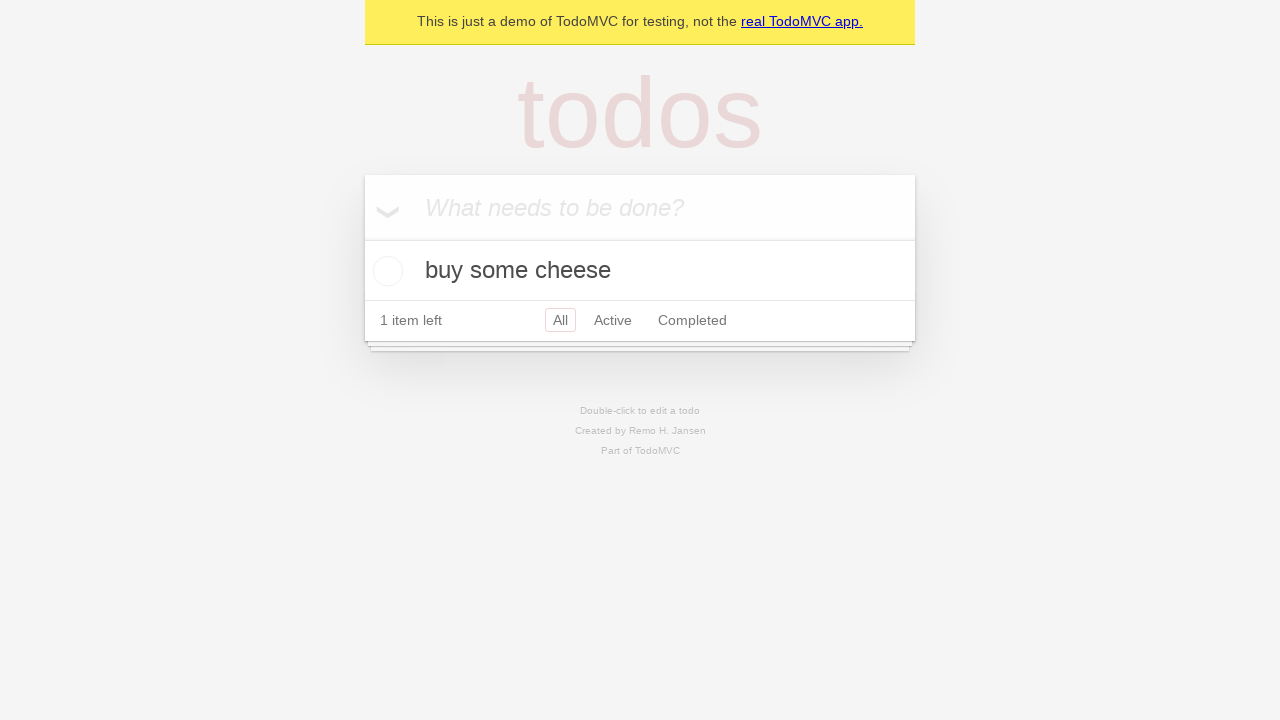

Filled new todo field with 'feed the cat' on internal:attr=[placeholder="What needs to be done?"i]
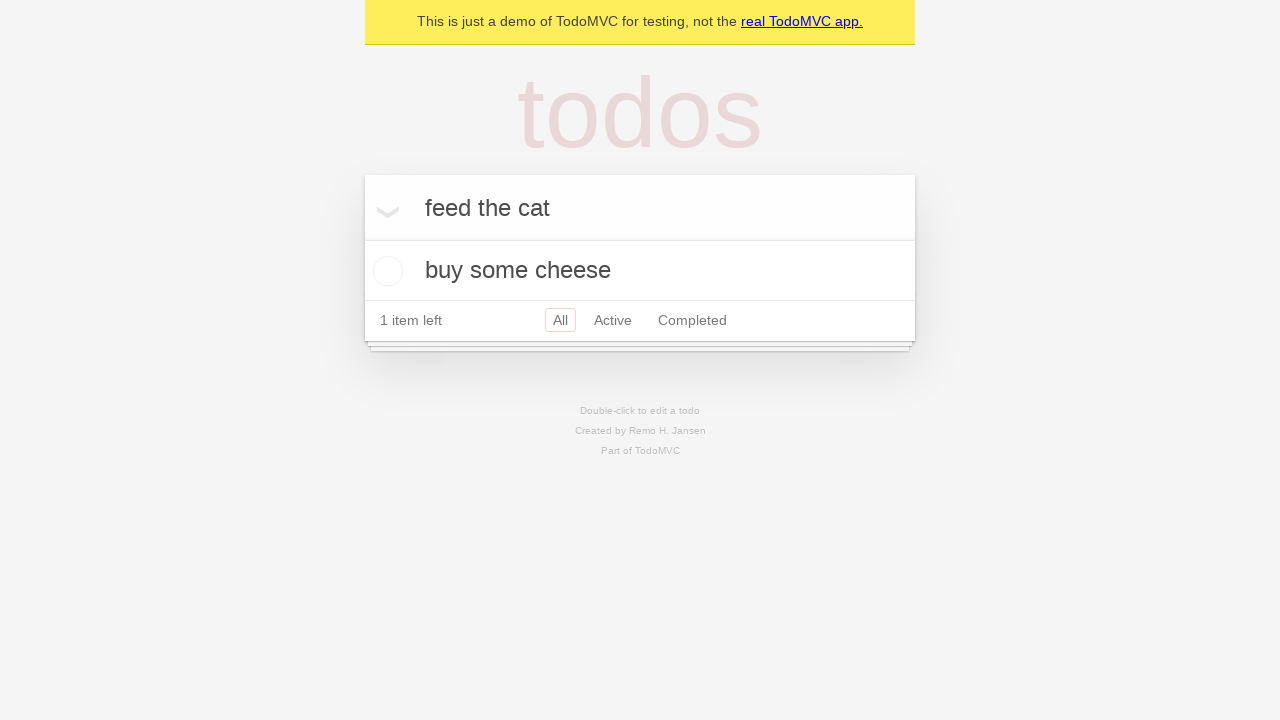

Pressed Enter to create second todo on internal:attr=[placeholder="What needs to be done?"i]
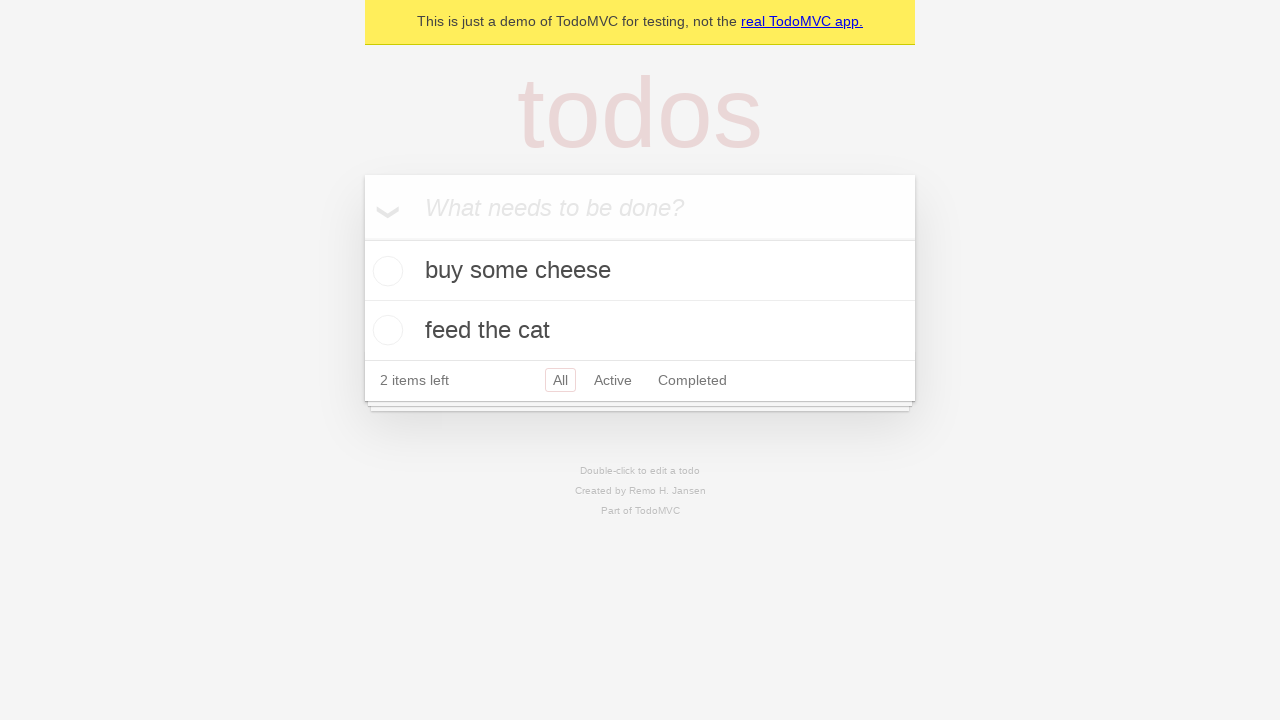

Filled new todo field with 'book a doctors appointment' on internal:attr=[placeholder="What needs to be done?"i]
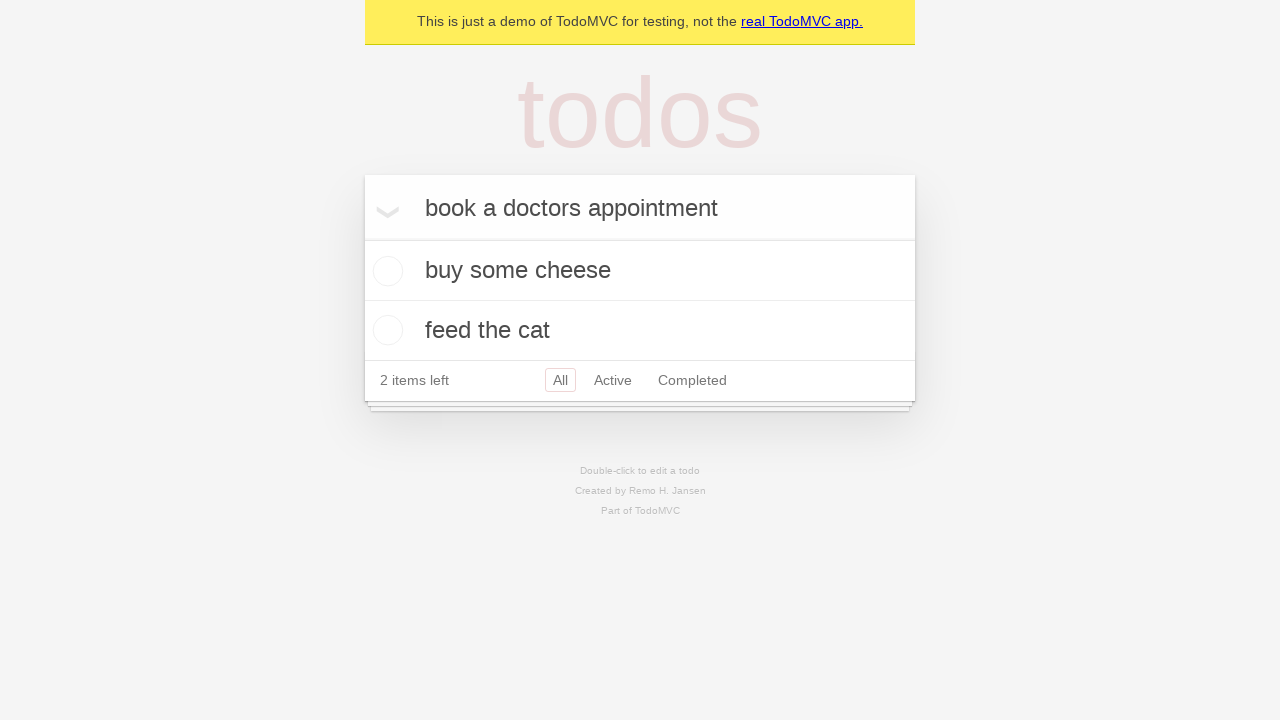

Pressed Enter to create third todo on internal:attr=[placeholder="What needs to be done?"i]
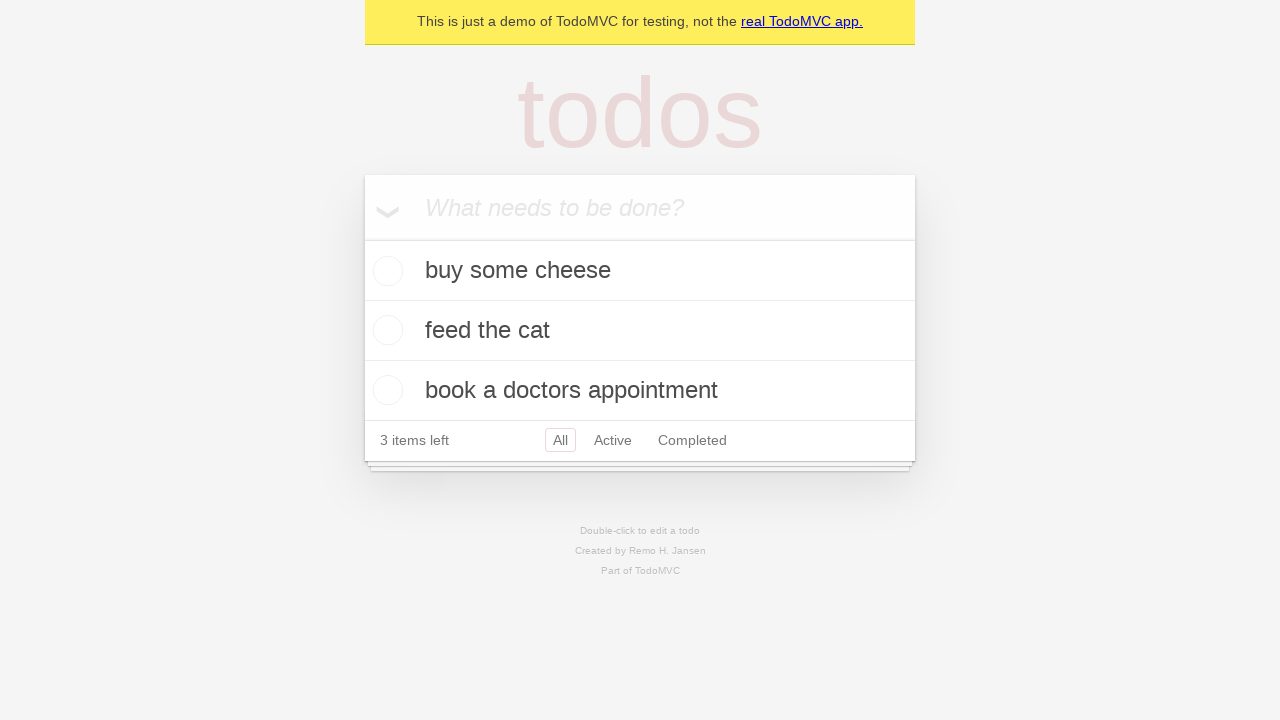

Double-clicked second todo to enter edit mode at (640, 331) on internal:testid=[data-testid="todo-item"s] >> nth=1
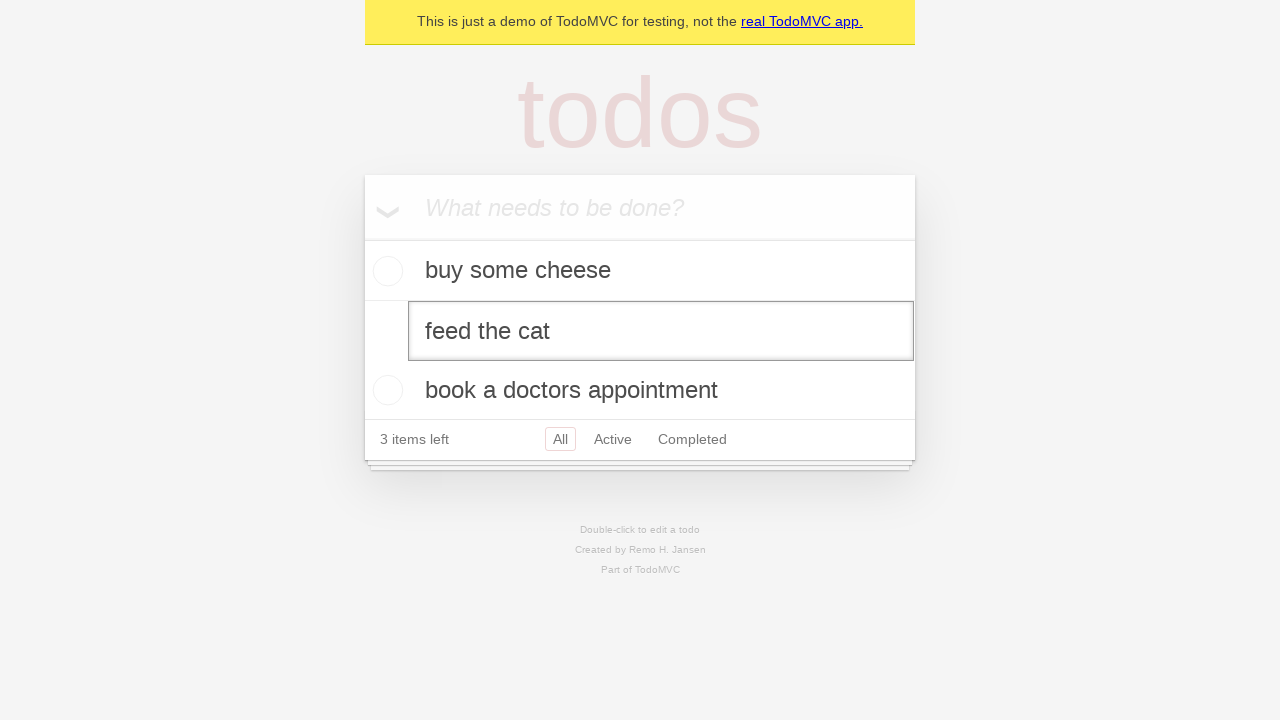

Filled edit field with 'buy some sausages' on internal:testid=[data-testid="todo-item"s] >> nth=1 >> internal:role=textbox[nam
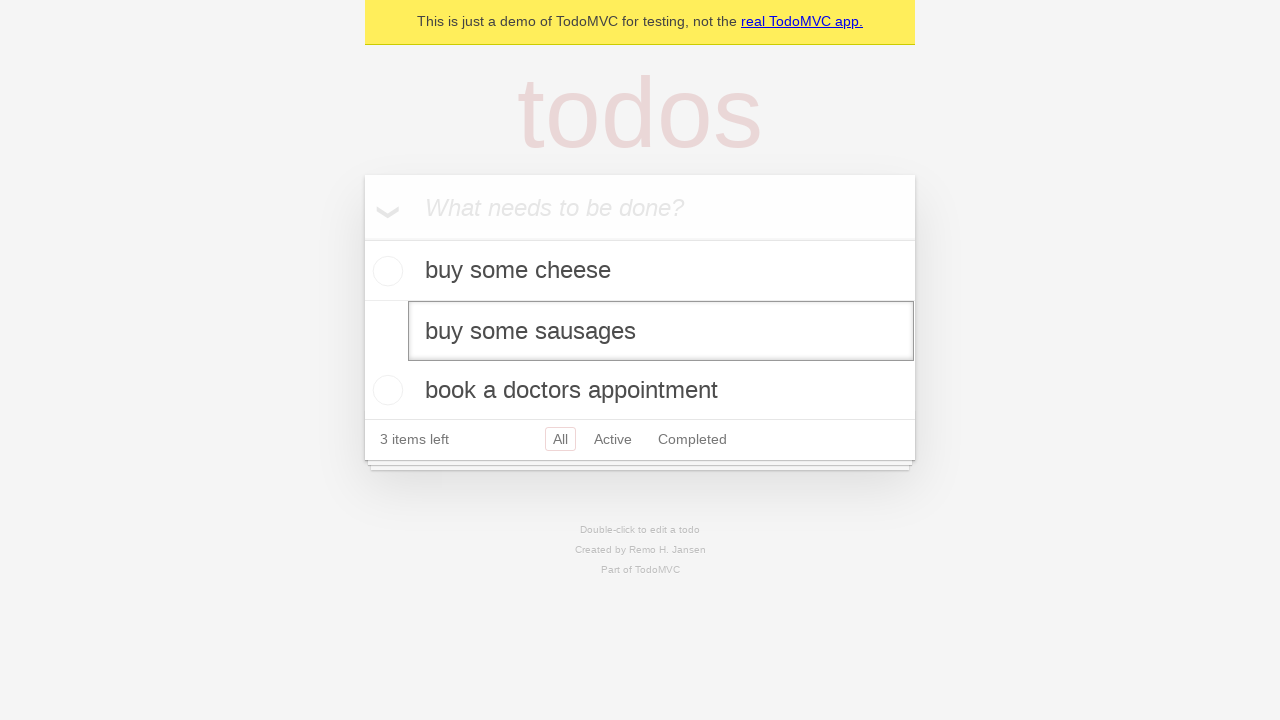

Pressed Escape to cancel edits on internal:testid=[data-testid="todo-item"s] >> nth=1 >> internal:role=textbox[nam
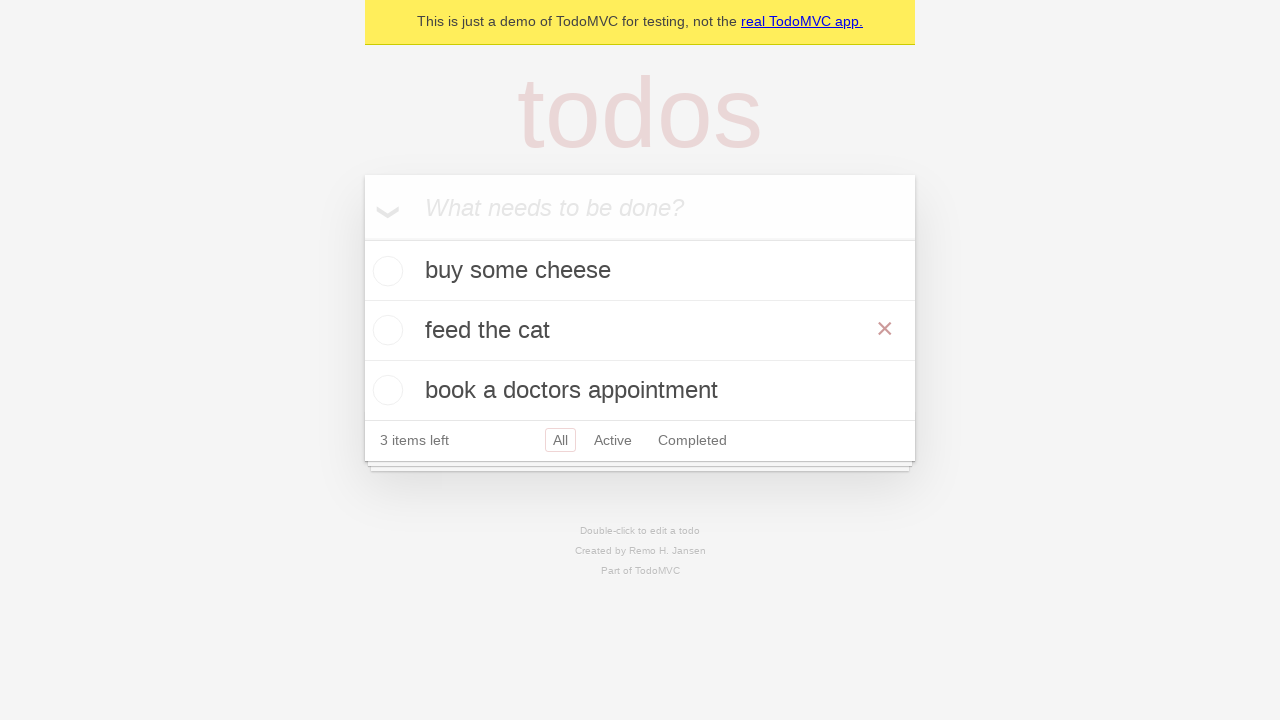

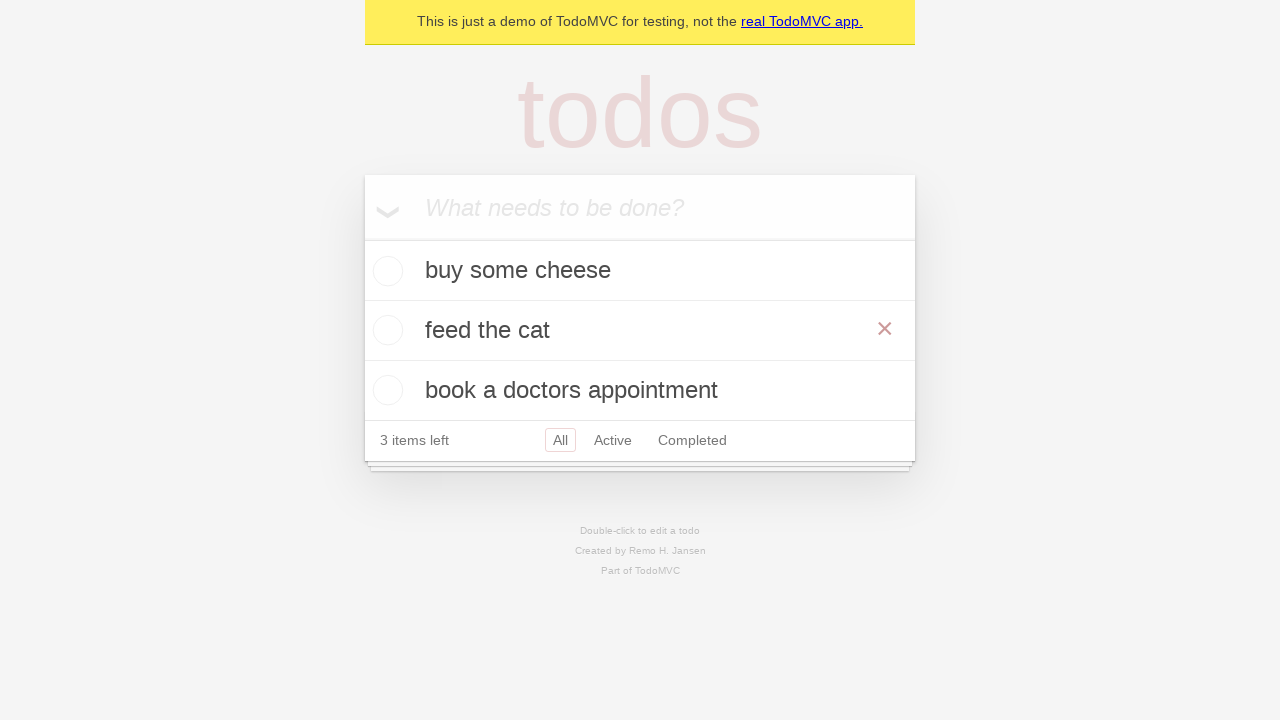